Tests dynamic loading by clicking a Start button and waiting for hidden content to become visible

Starting URL: https://the-internet.herokuapp.com/dynamic_loading/1

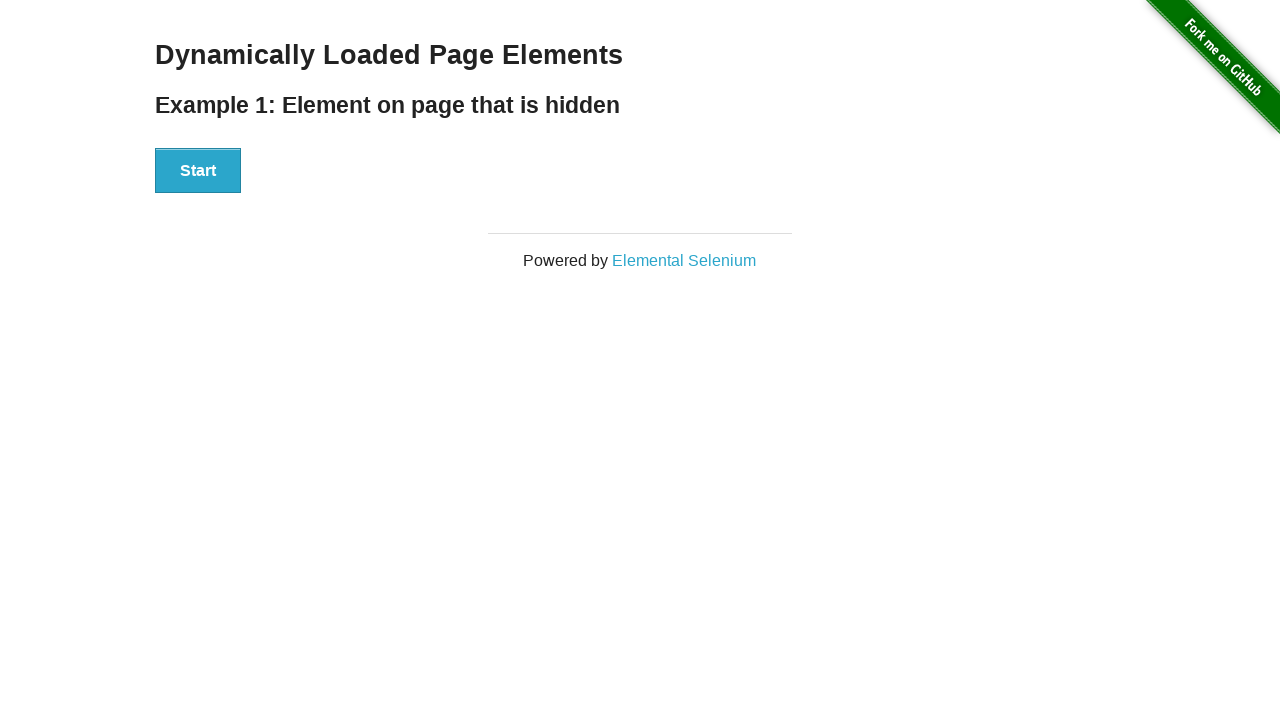

Clicked the Start button to initiate dynamic loading at (198, 171) on internal:role=button[name="Start"i]
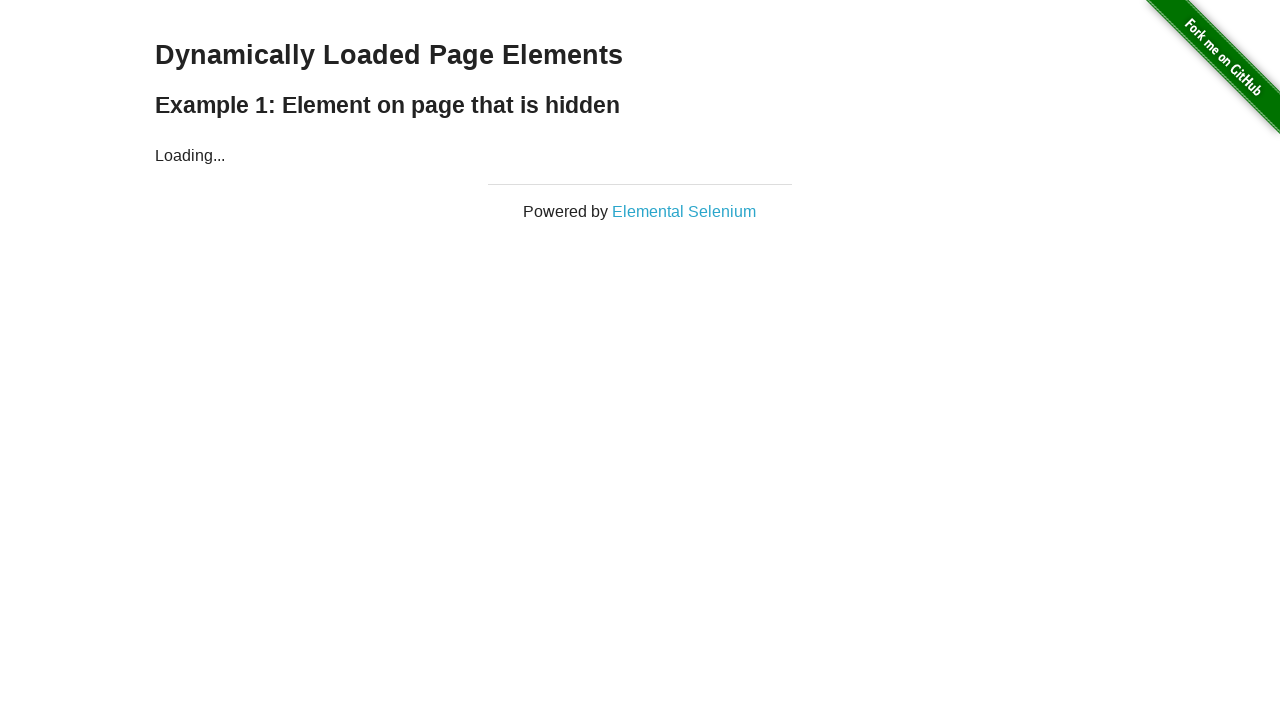

Waited for 'Hello World!' heading to become visible after dynamic loading
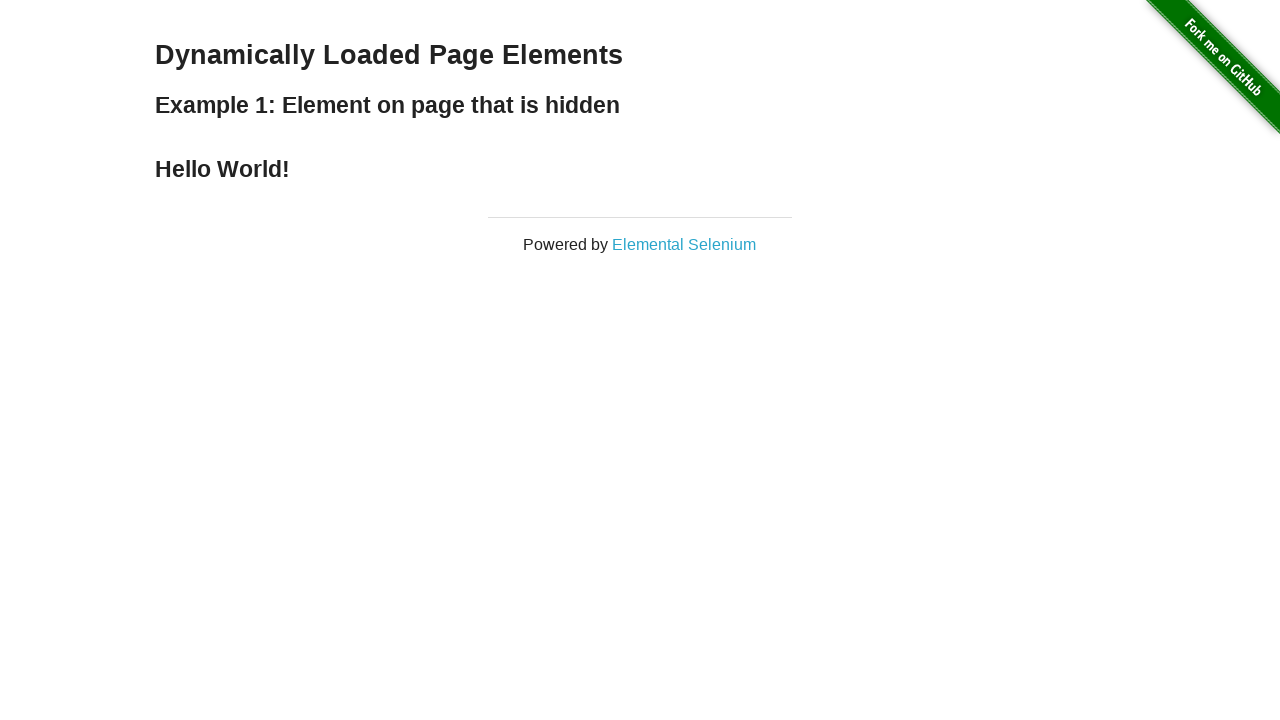

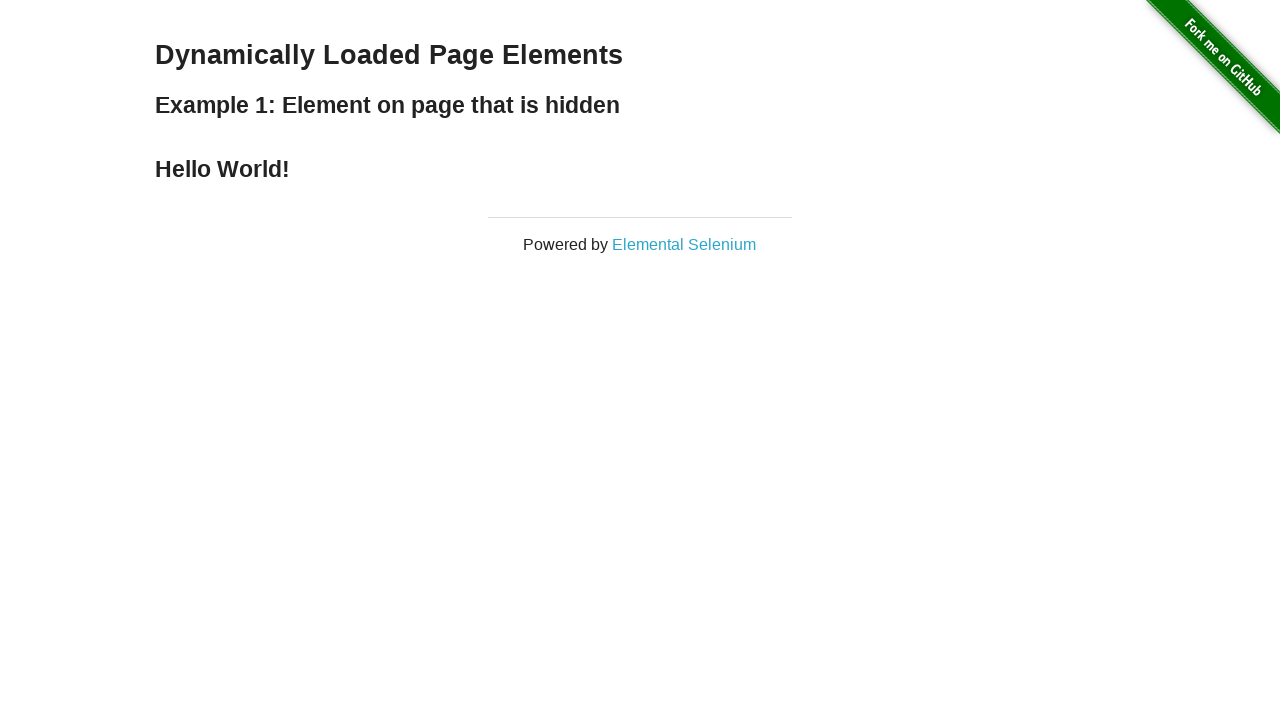